Tests complete checkout flow by filling all form fields (name, country, city, credit card, month, year) and verifying successful purchase

Starting URL: https://www.demoblaze.com/cart.html

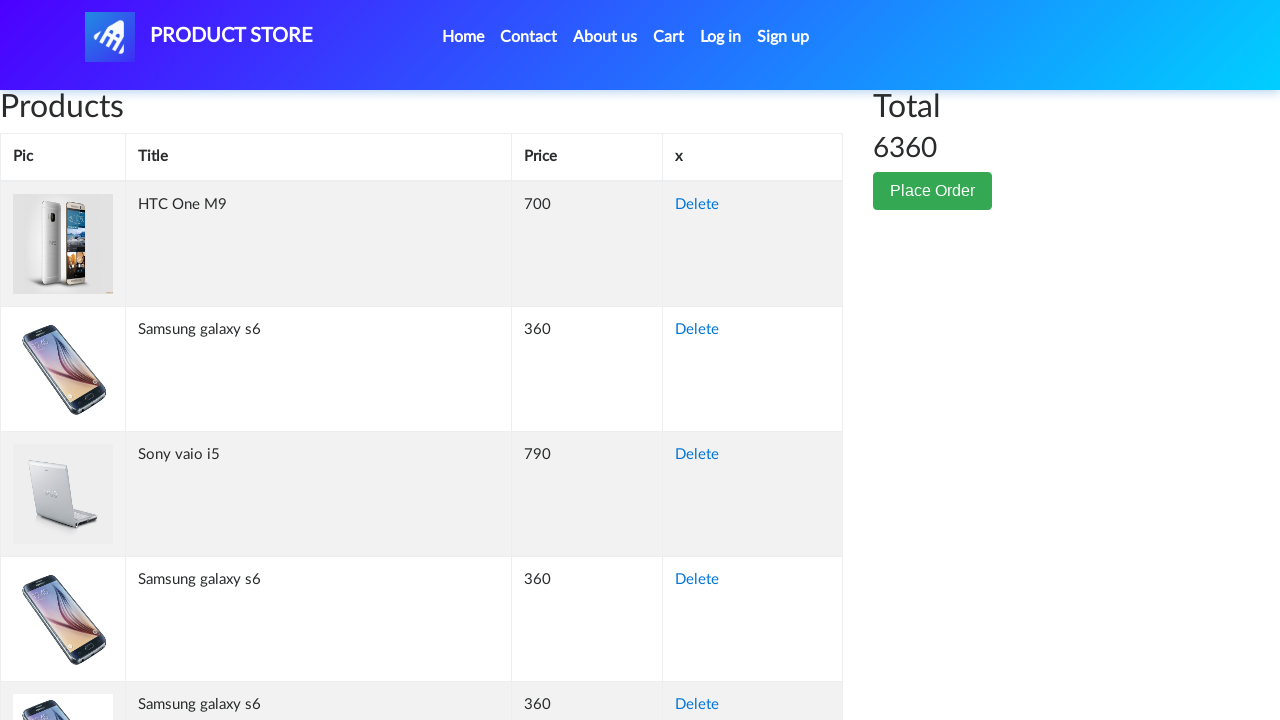

Clicked Place Order button at (933, 191) on #page-wrapper > div > div.col-lg-1 > button
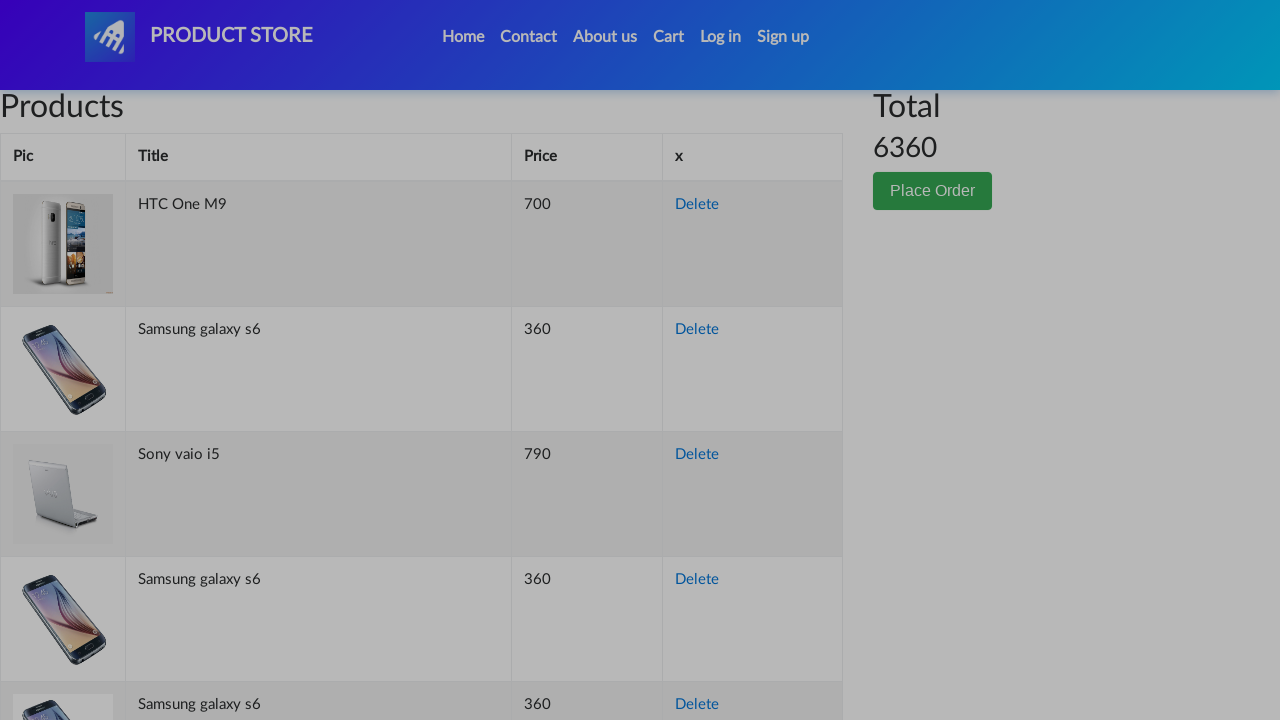

Checkout modal loaded with name field visible
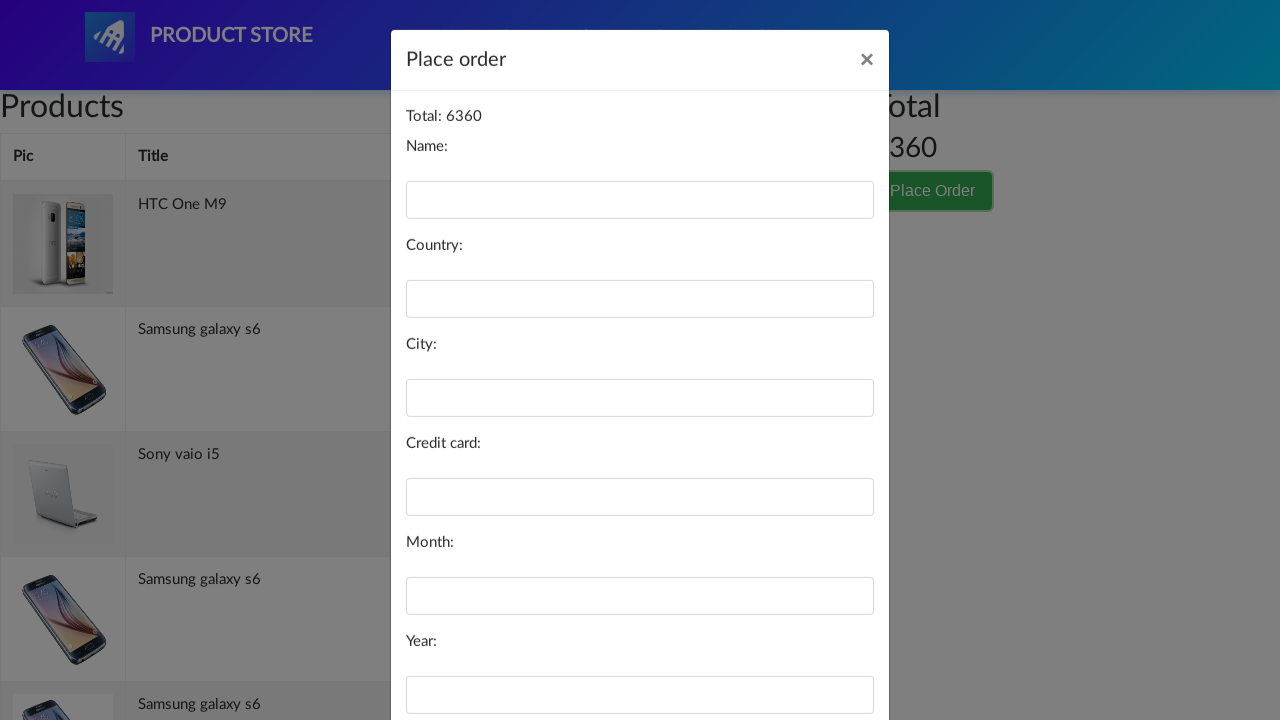

Filled name field with 'Jane Doe' on #name
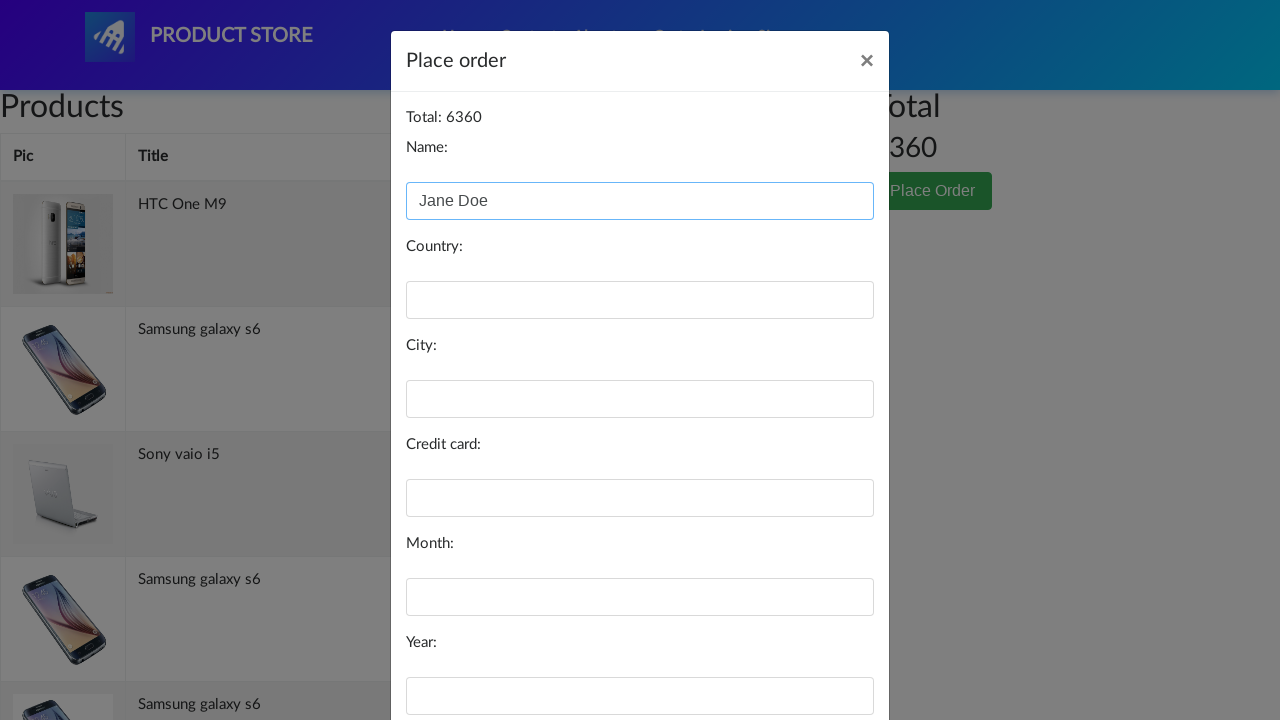

Filled country field with 'United States' on #country
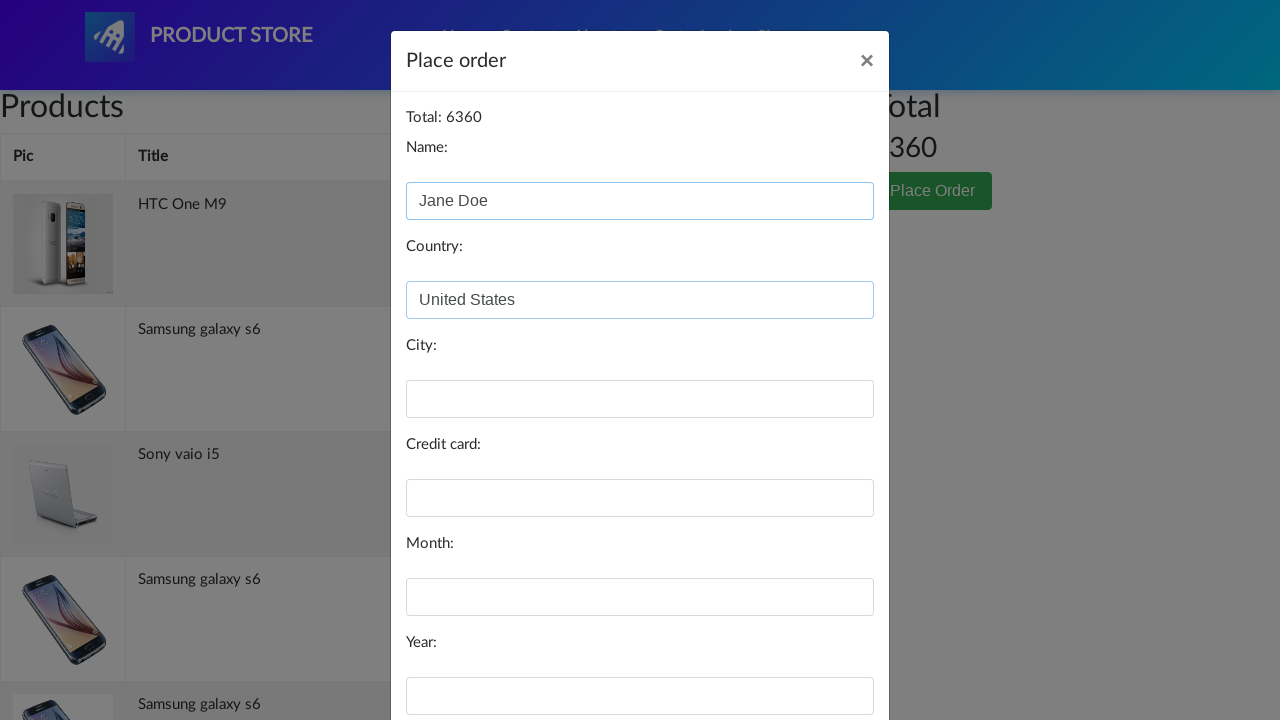

Filled city field with 'New York' on #city
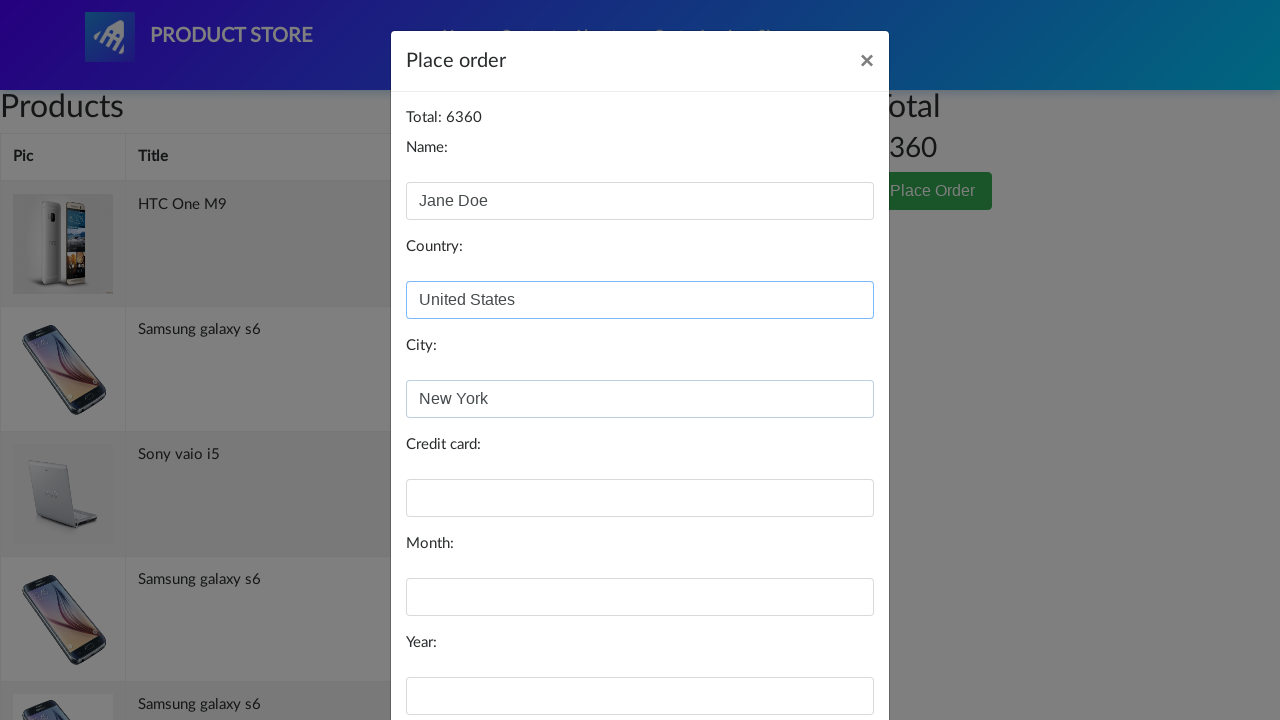

Filled credit card field with '4532015112830366' on #card
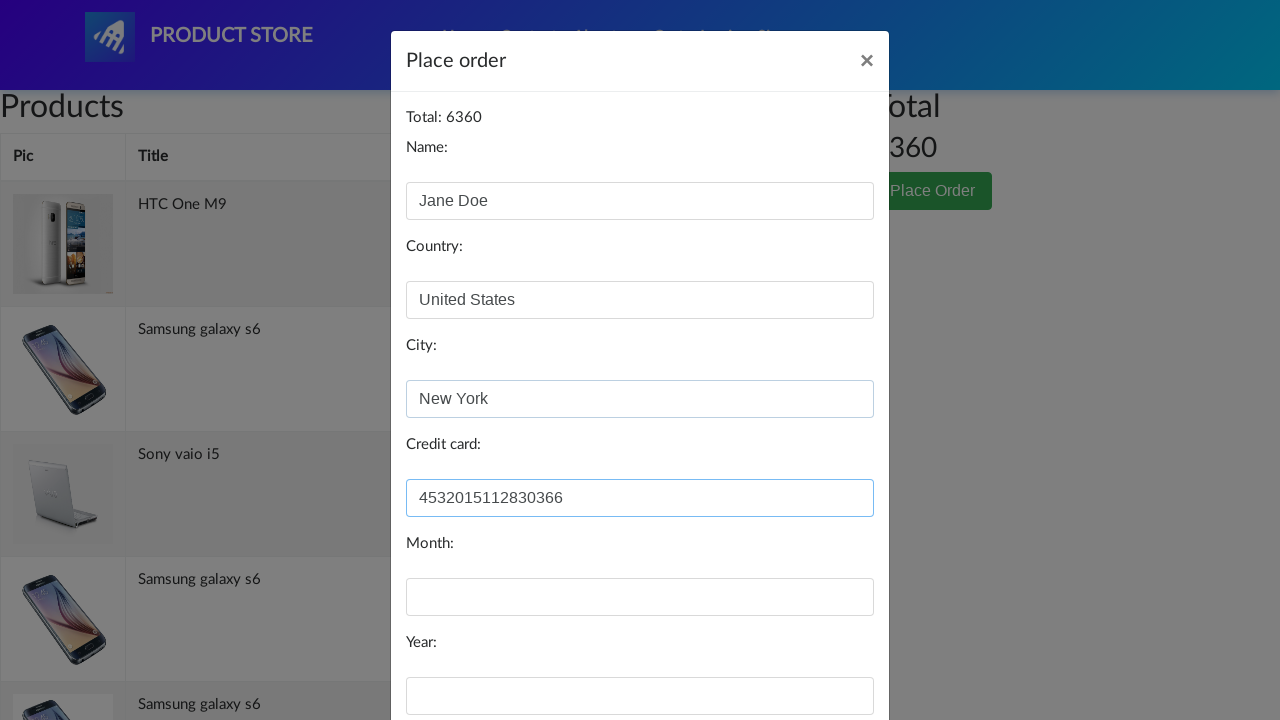

Filled month field with '12' on #month
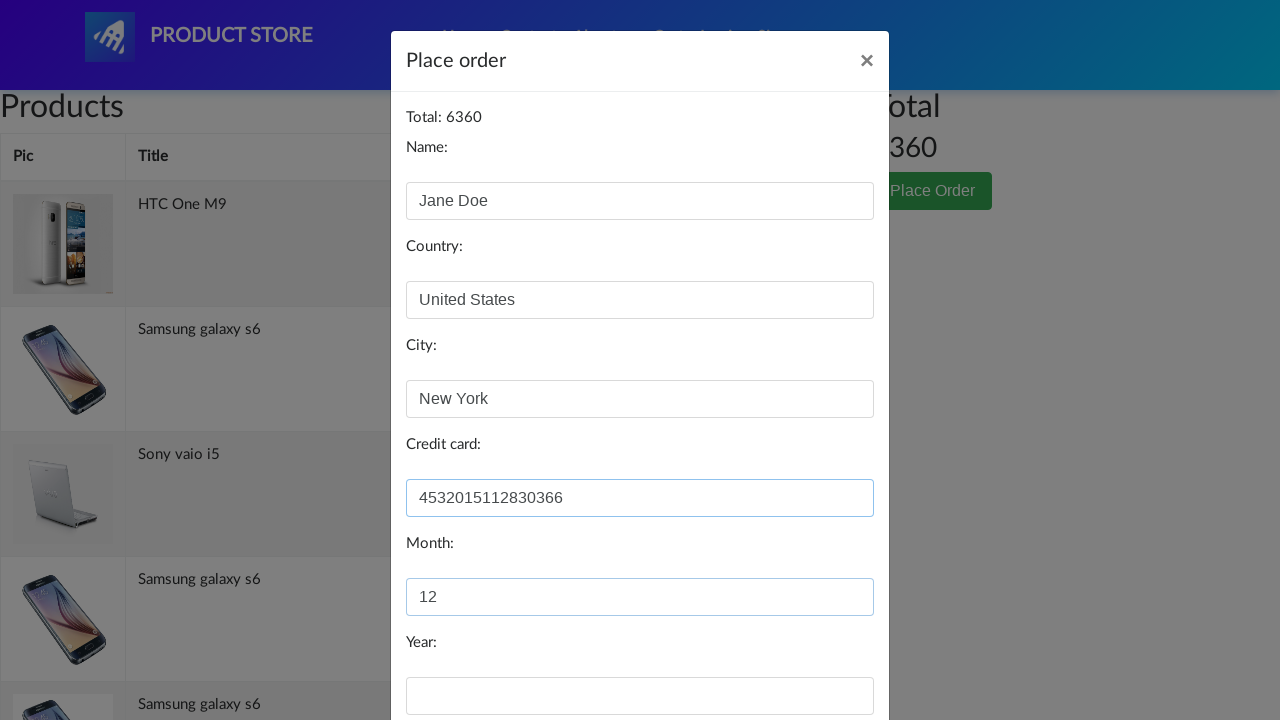

Filled year field with '2025' on #year
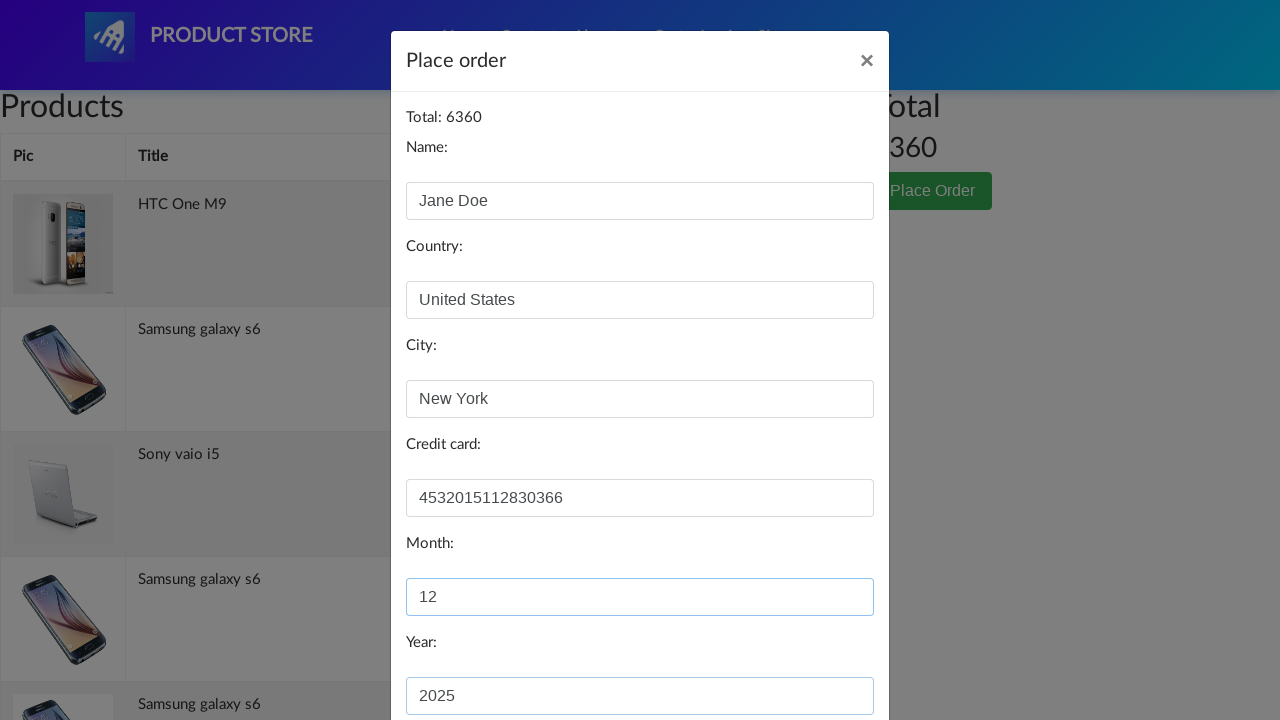

Clicked purchase confirmation button to submit order at (823, 655) on #orderModal > div > div > div.modal-footer > button.btn.btn-primary
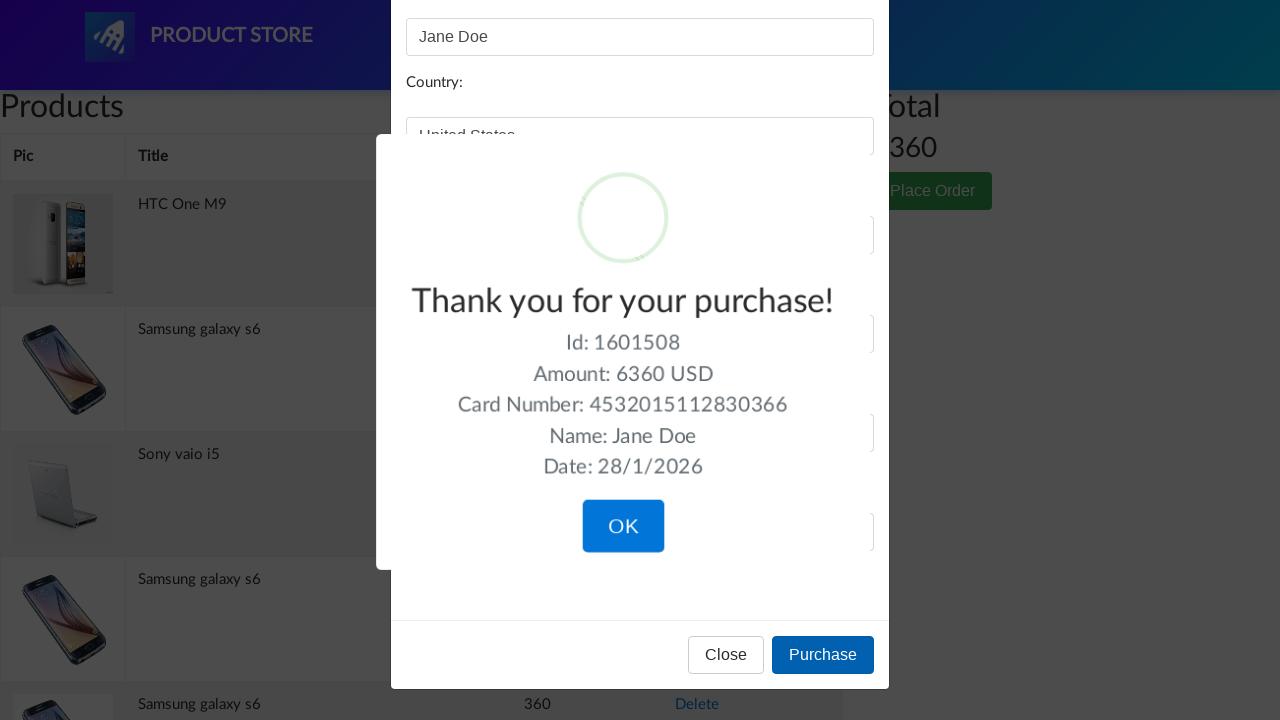

Success message modal appeared
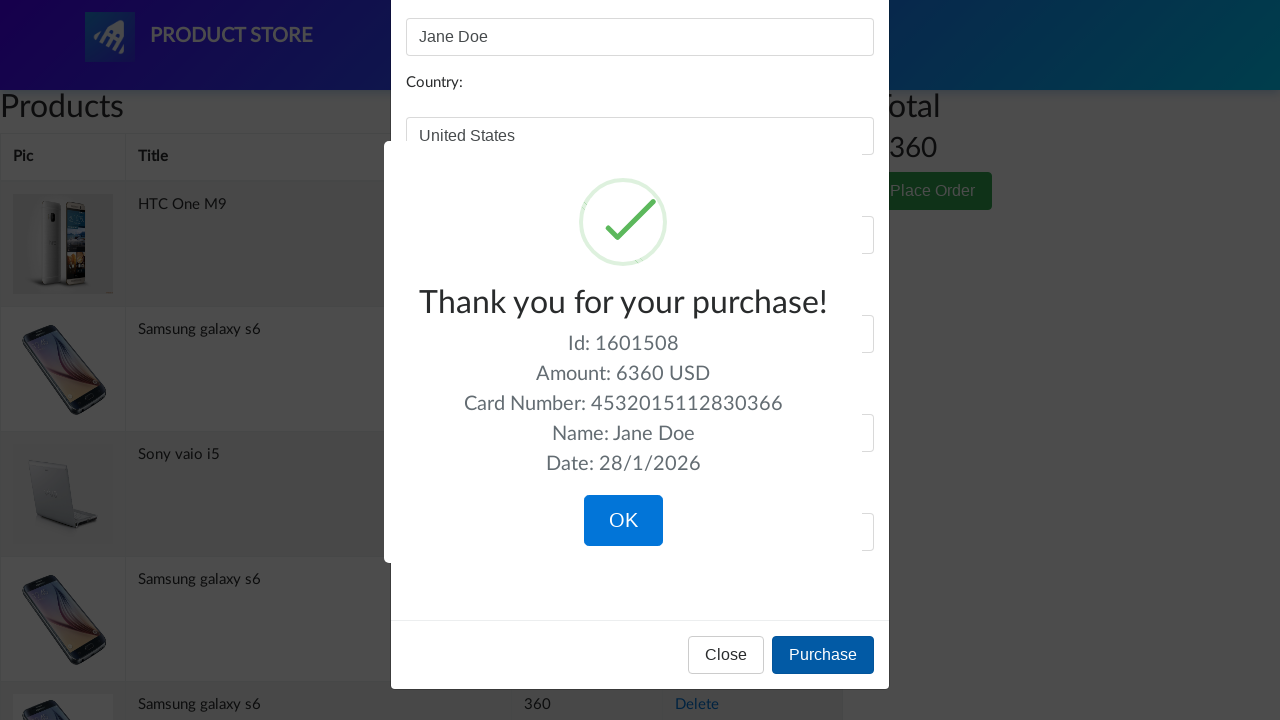

Retrieved success message text: 'Thank you for your purchase!'
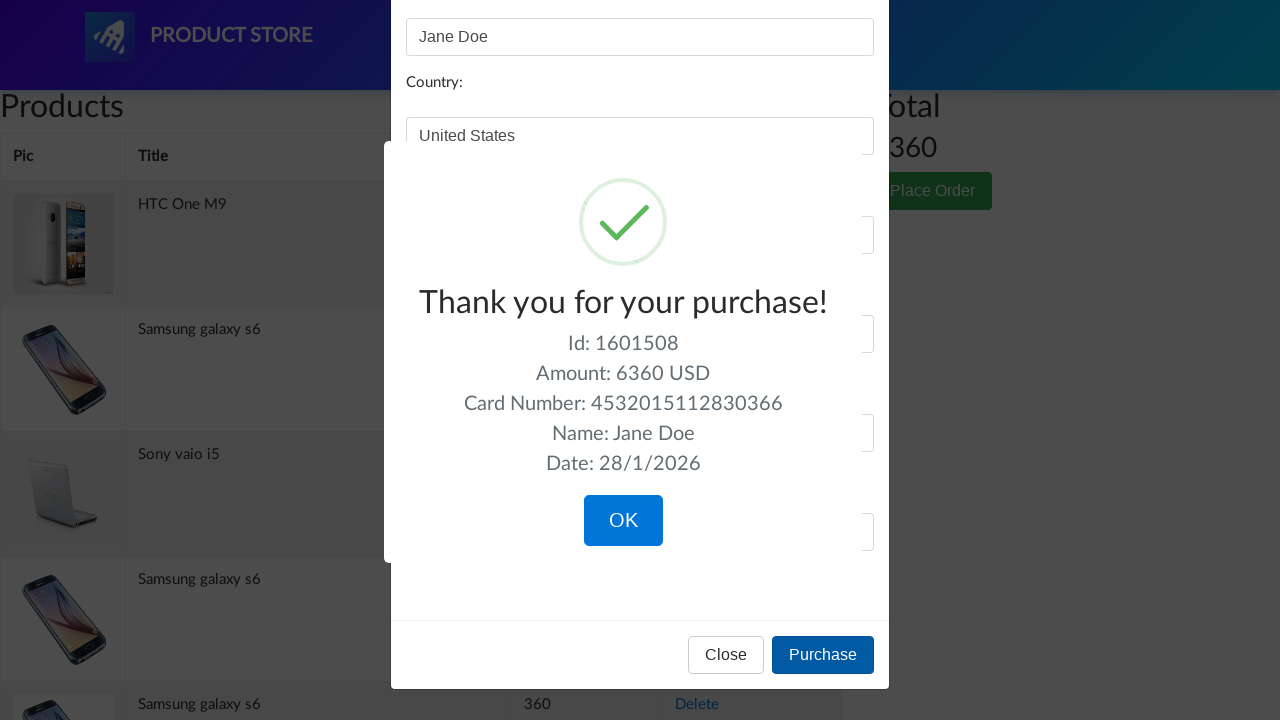

Verified purchase confirmation message matches expected text
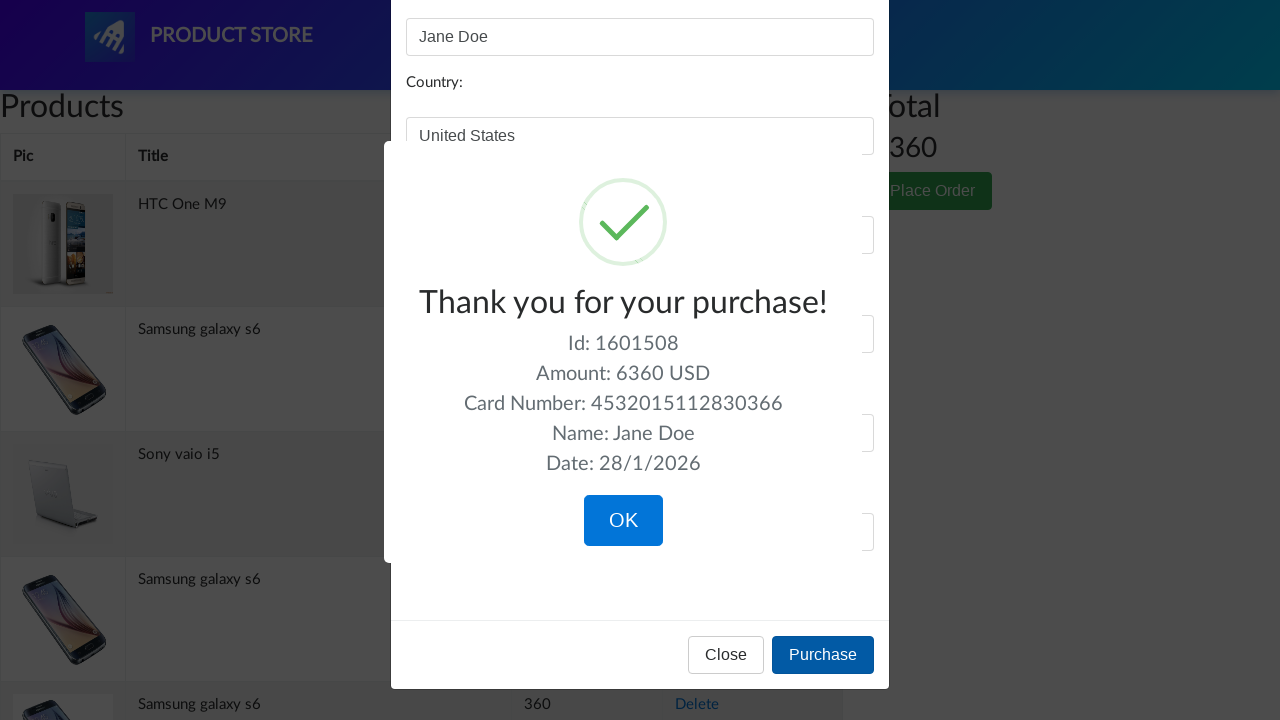

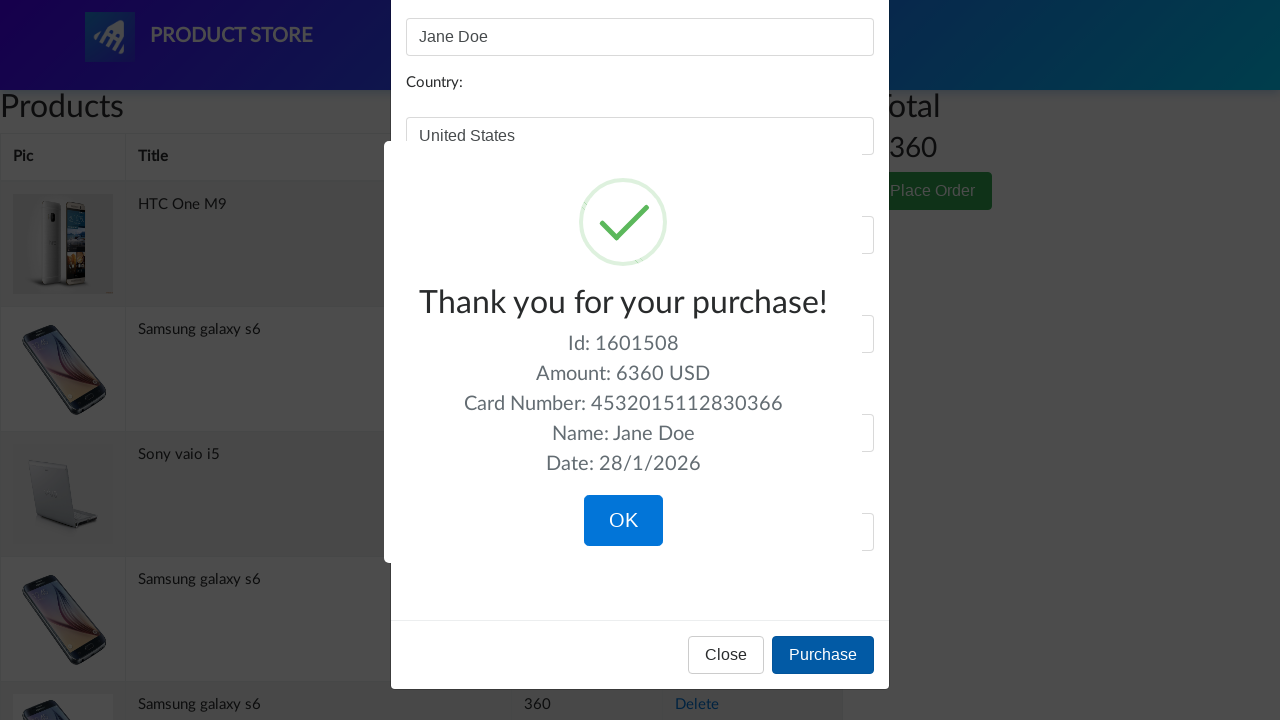